Tests checkbox and radio button interactions by clicking on a checkbox and a radio button, verifying they become selected after clicking.

Starting URL: https://bonigarcia.dev/selenium-webdriver-java/web-form.html

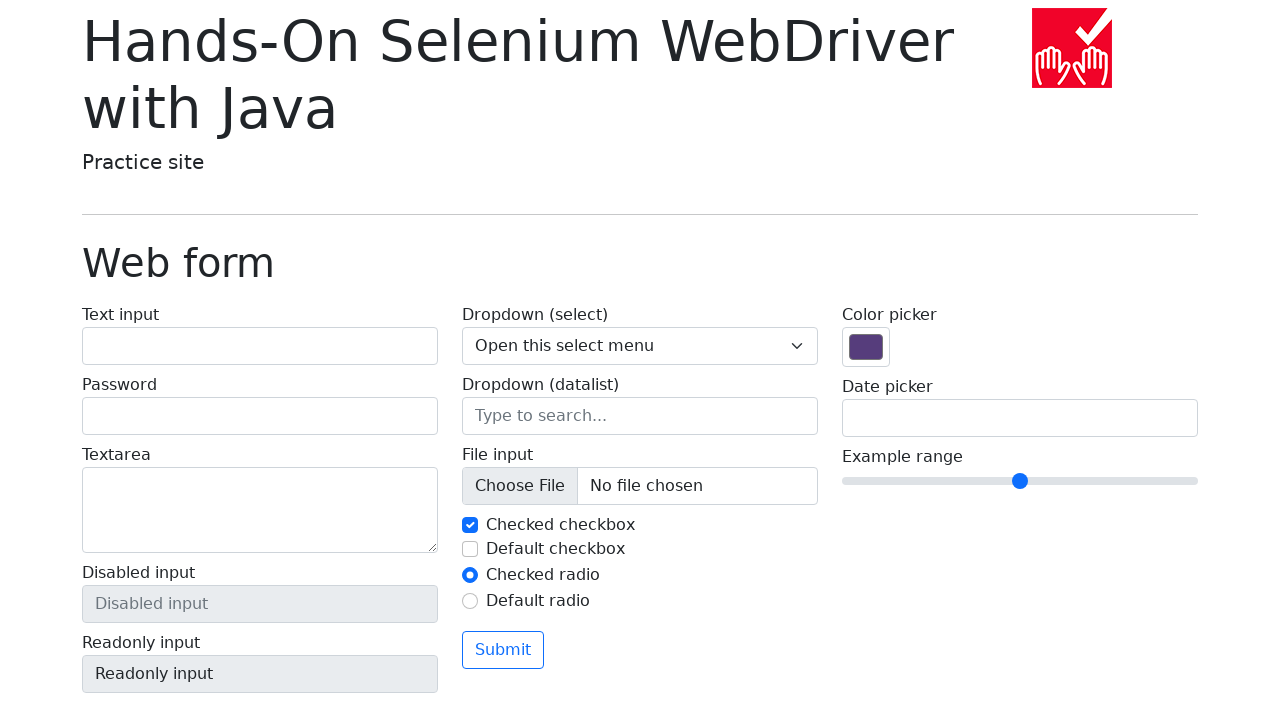

Clicked on the second checkbox (#my-check-2) at (470, 549) on #my-check-2
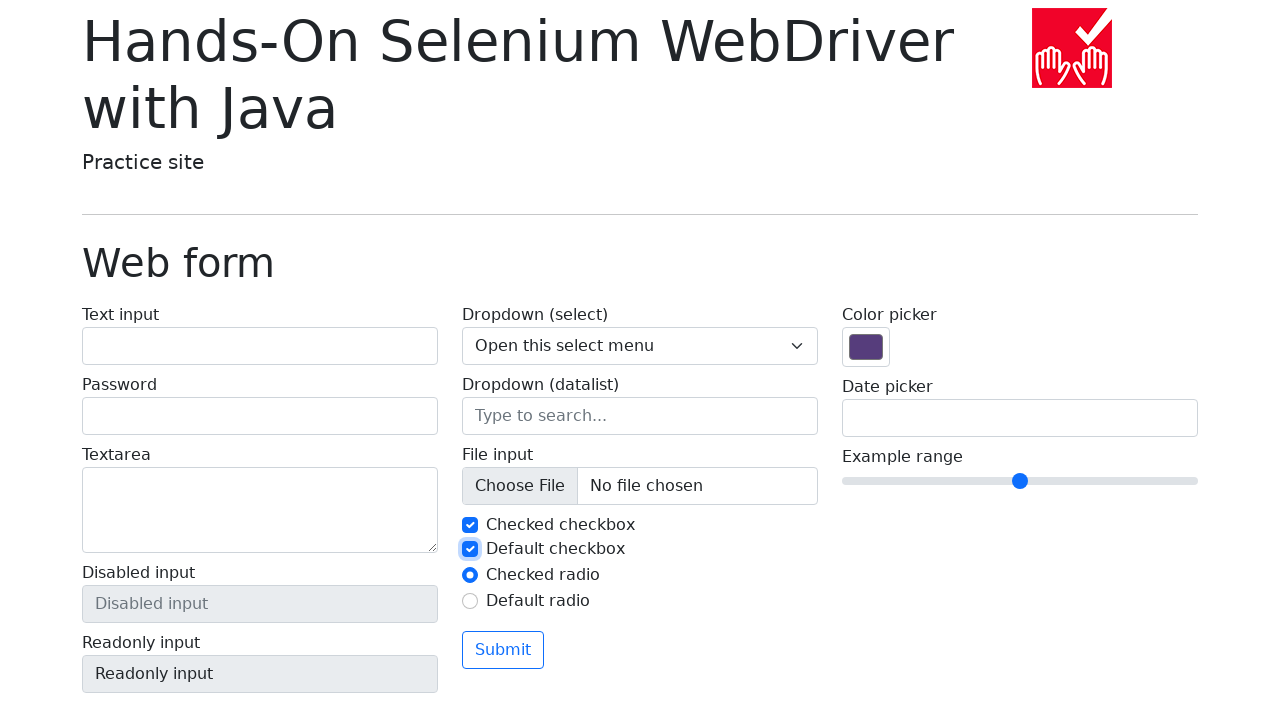

Verified that checkbox 2 is selected
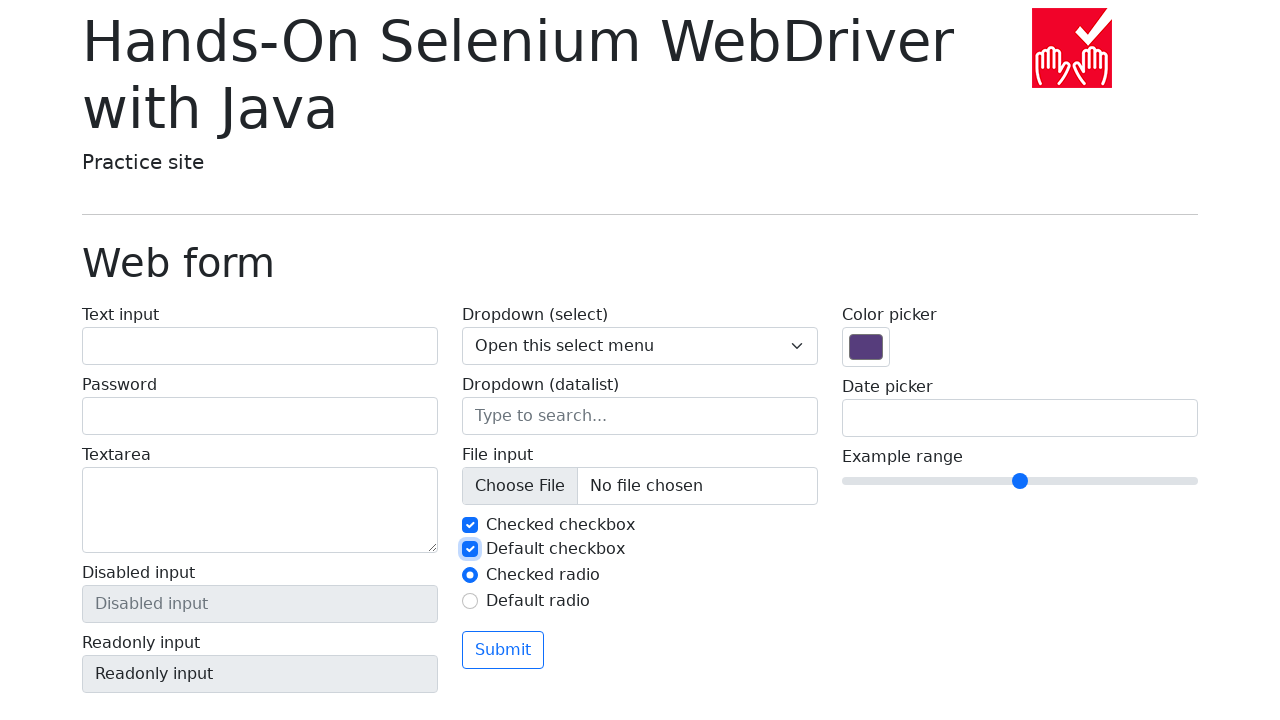

Clicked on the second radio button (#my-radio-2) at (470, 601) on #my-radio-2
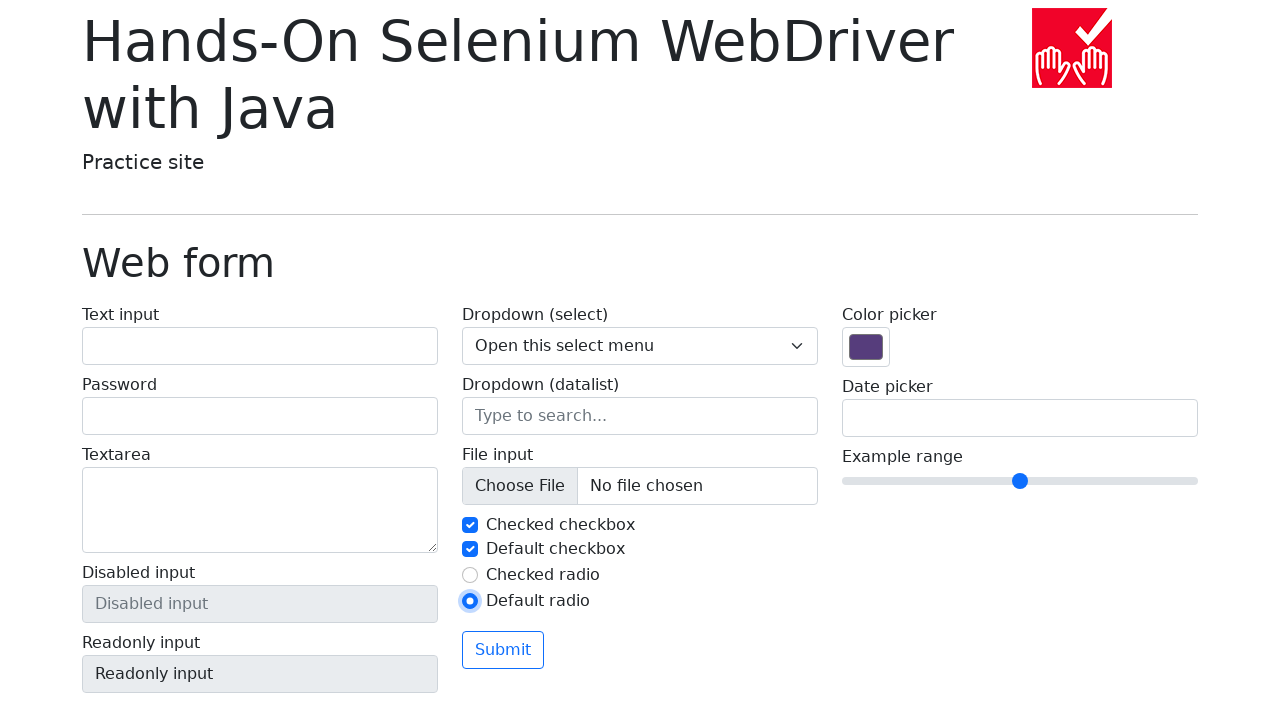

Verified that radio button 2 is selected
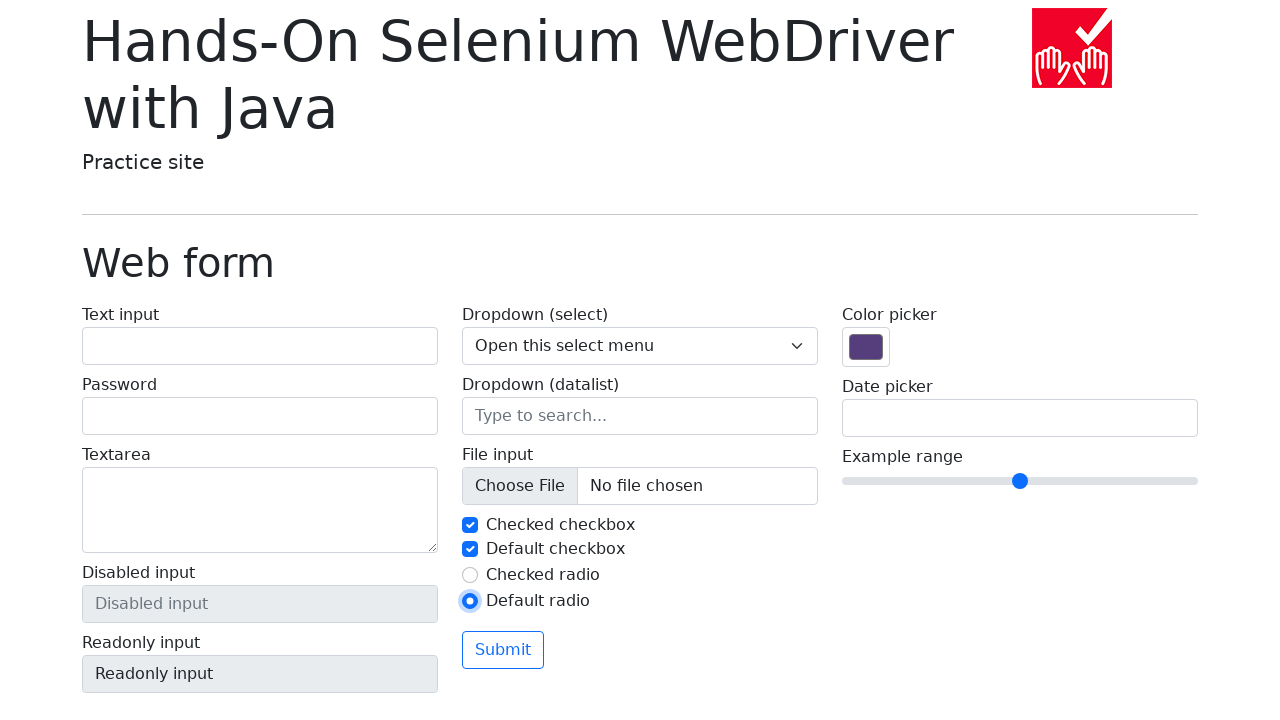

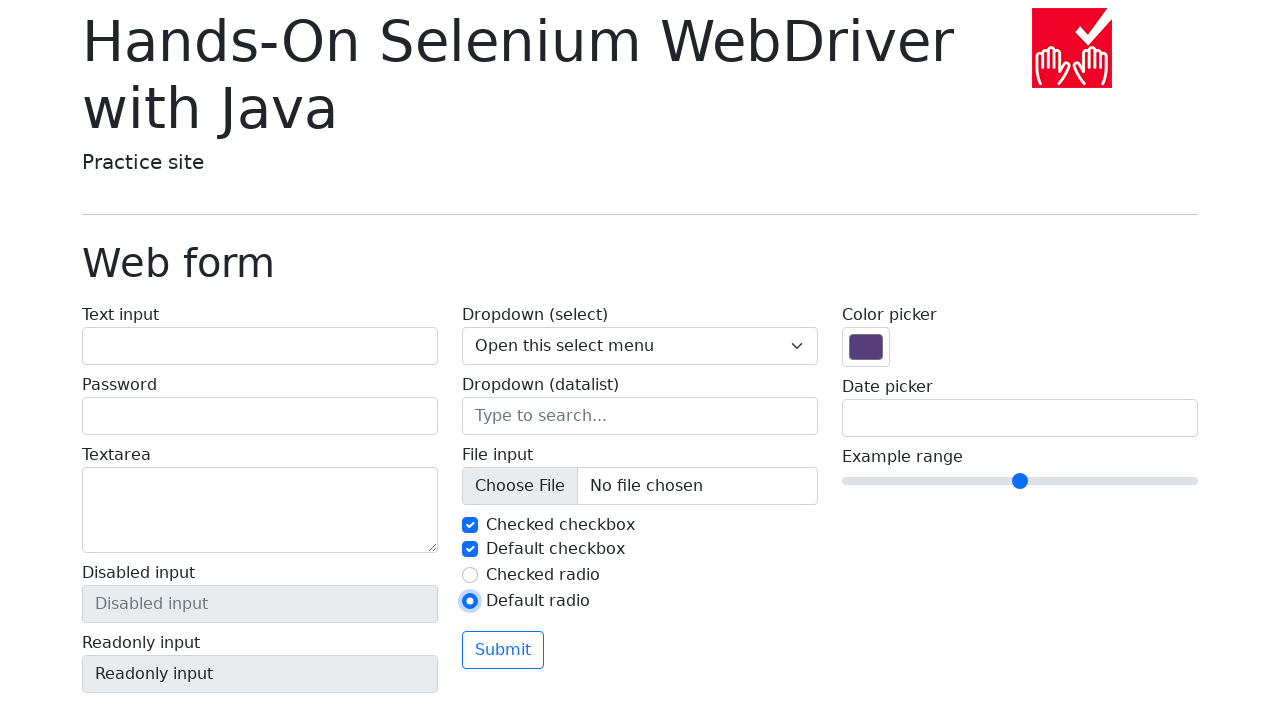